Tests the Remove button functionality on the dynamic controls page by clicking Remove, waiting for the loading bar to disappear, and verifying the checkbox is gone and the "It's gone!" message is displayed.

Starting URL: https://practice.cydeo.com/dynamic_controls

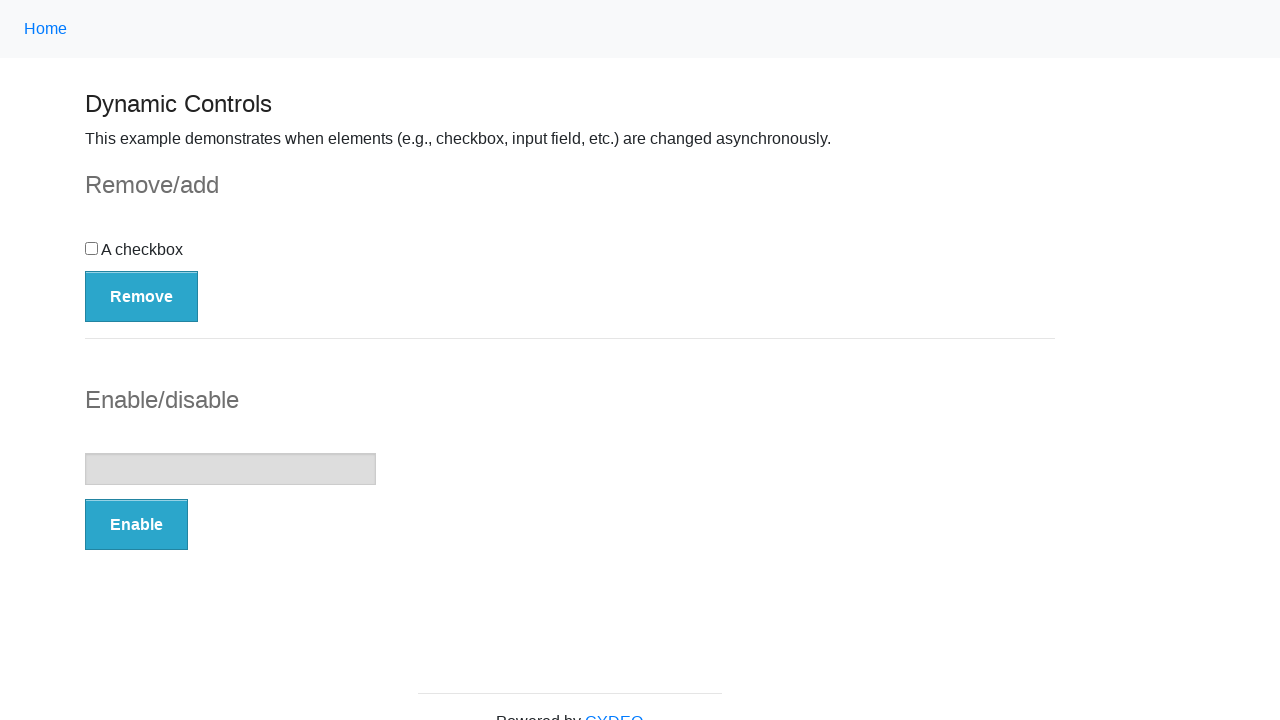

Clicked the Remove button at (142, 296) on button:has-text('Remove')
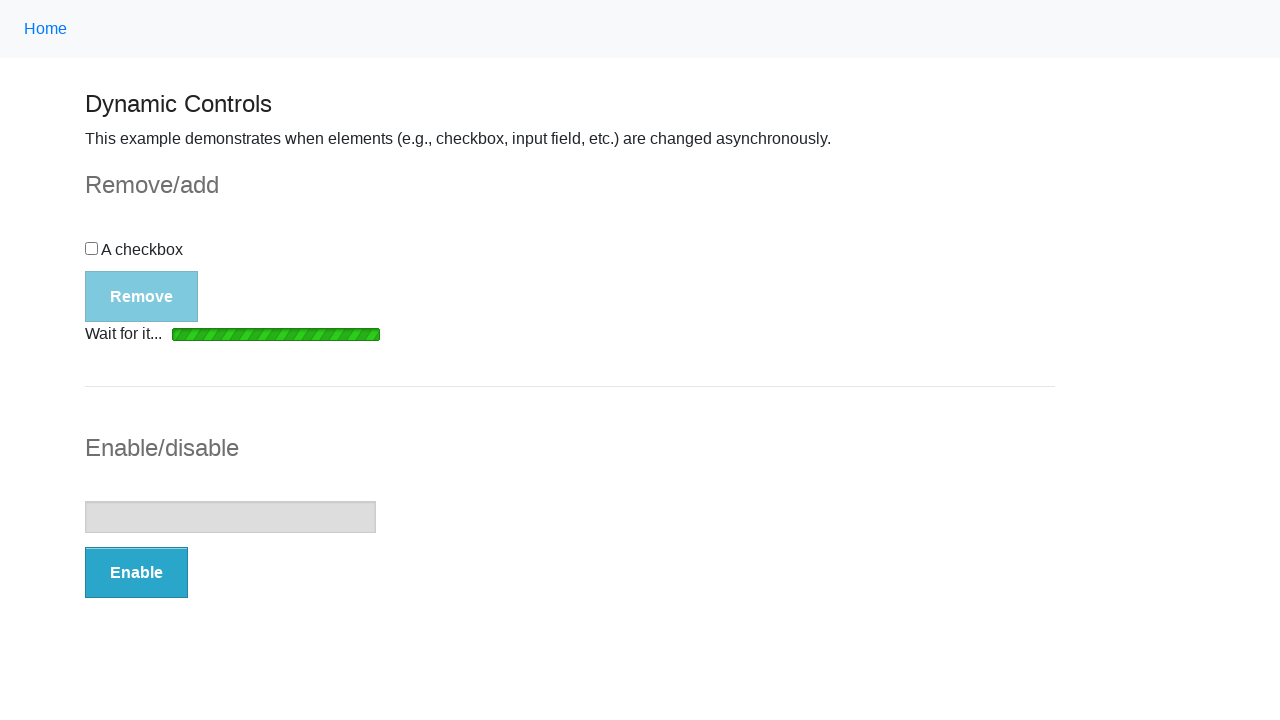

Loading bar disappeared
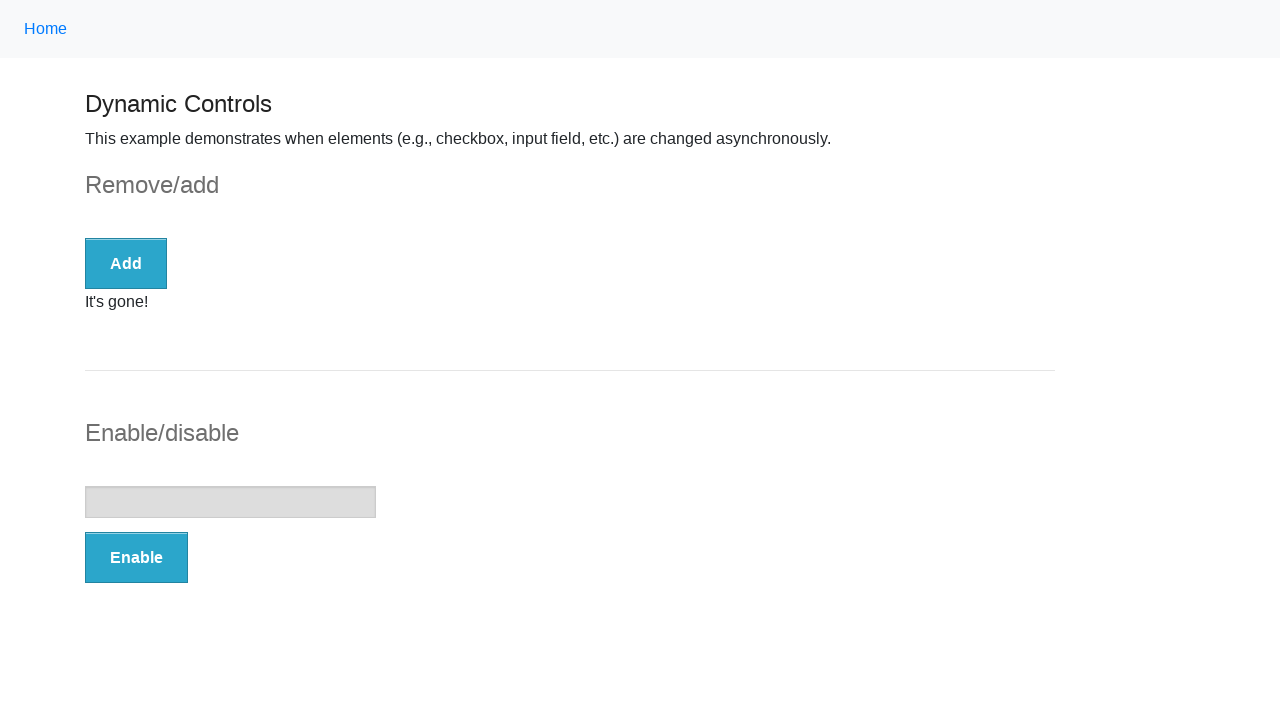

Verified checkbox is hidden after removal
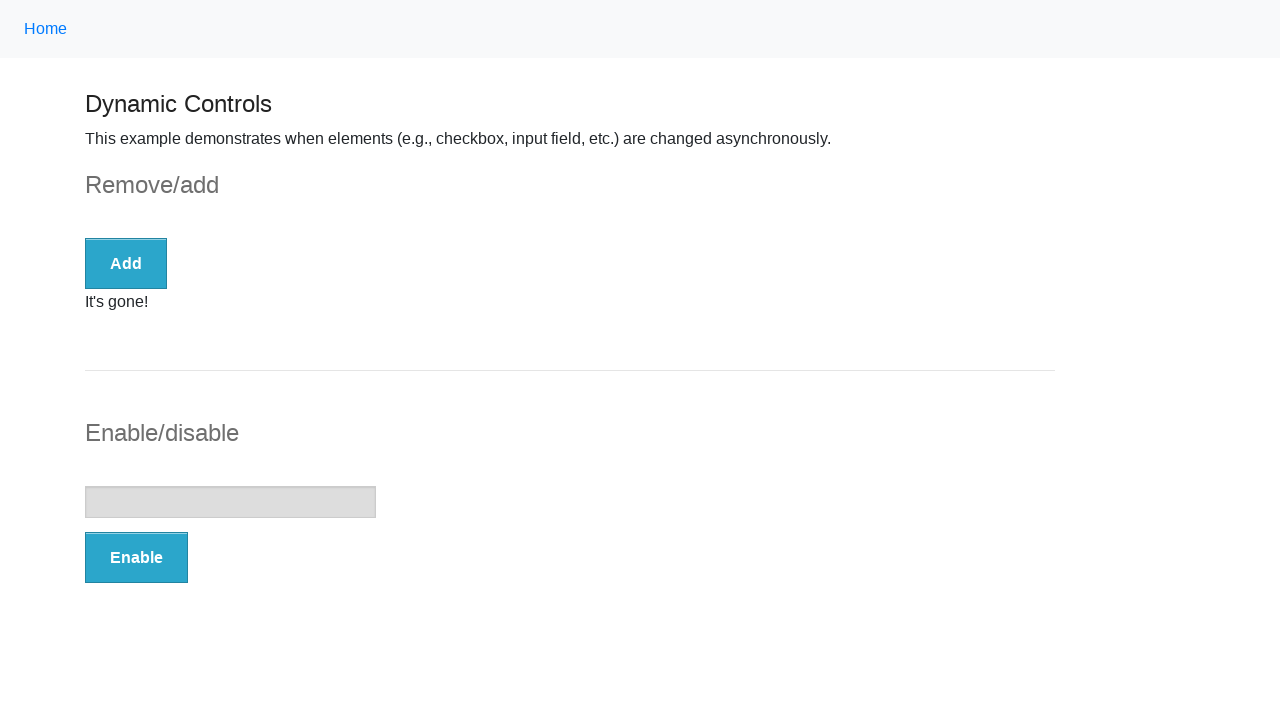

It's gone! message became visible
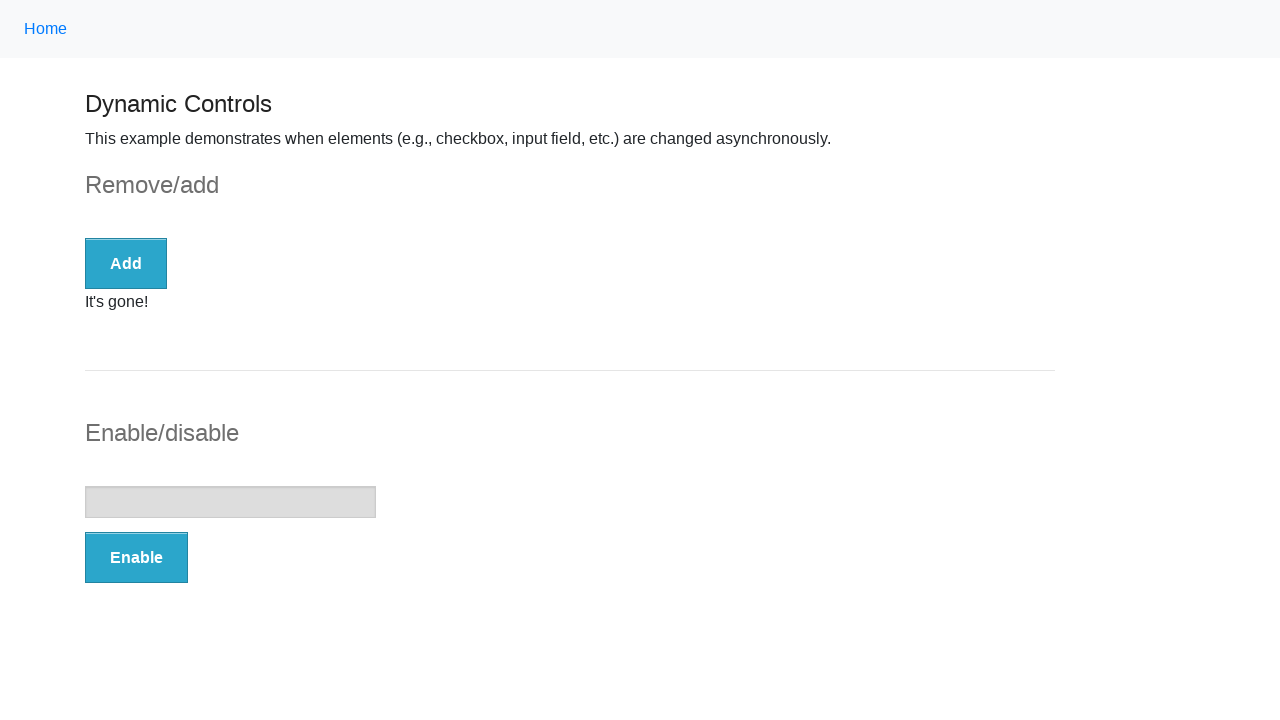

Verified message text is 'It's gone!'
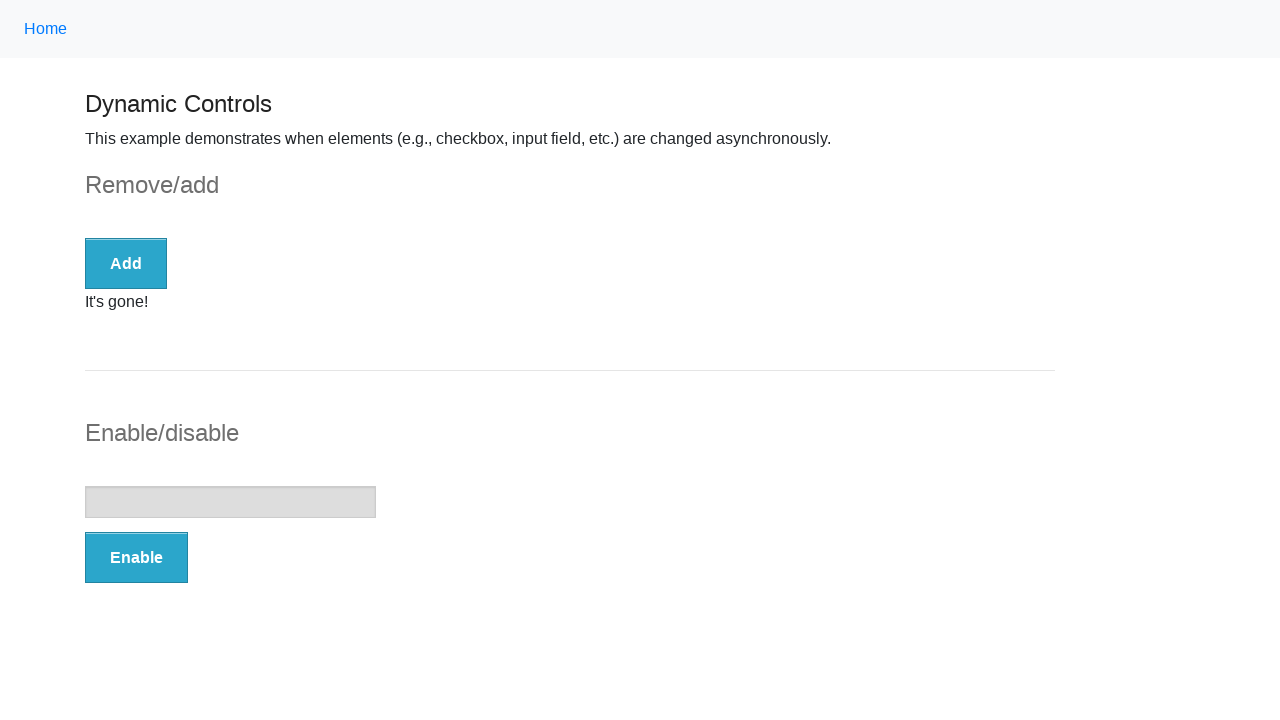

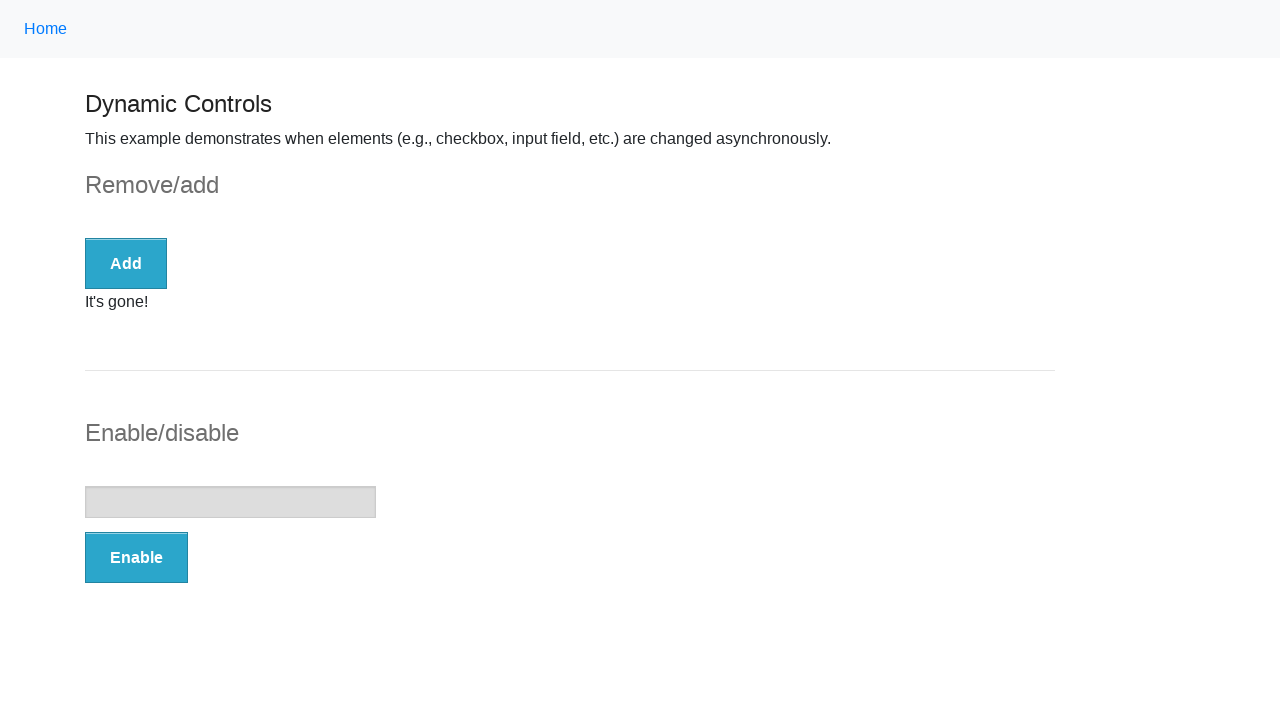